Tests radio button functionality by selecting different radio buttons and verifying their states, including checking that a disabled button cannot be selected

Starting URL: https://www.tutorialspoint.com/selenium/practice/radio-button.php

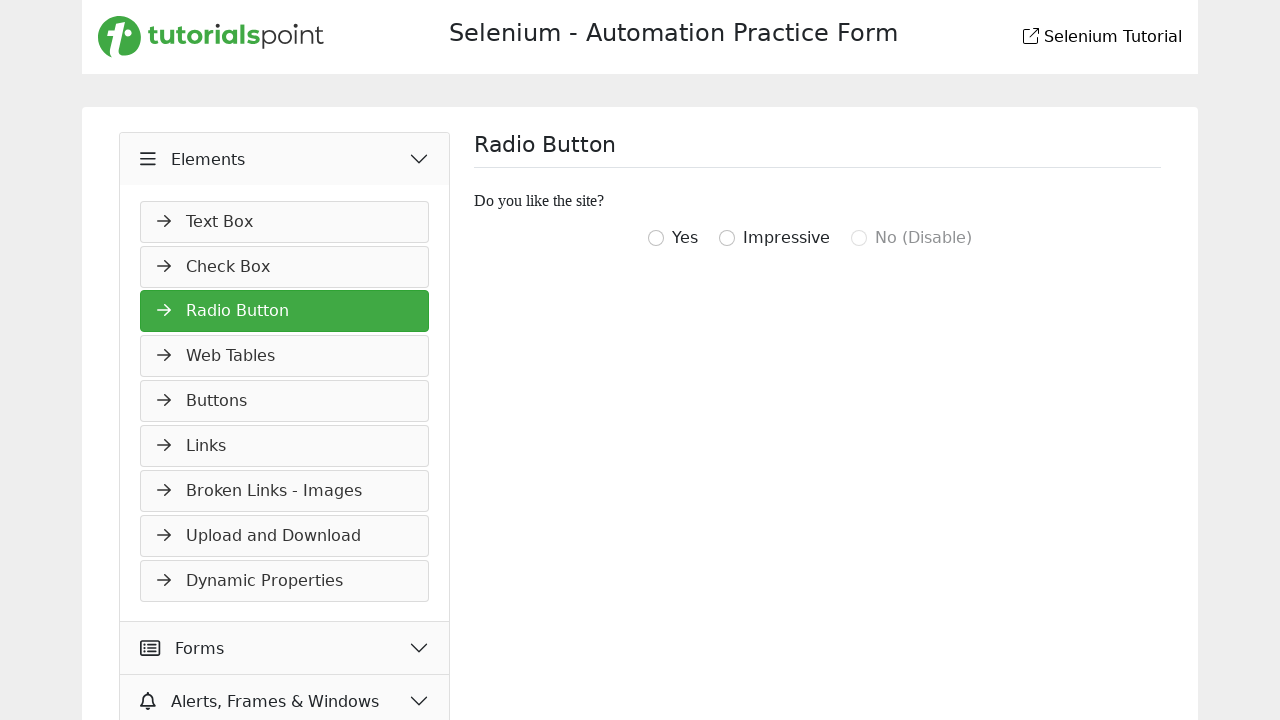

Clicked on the 'Yes' radio button at (656, 238) on input[value='igottwo']
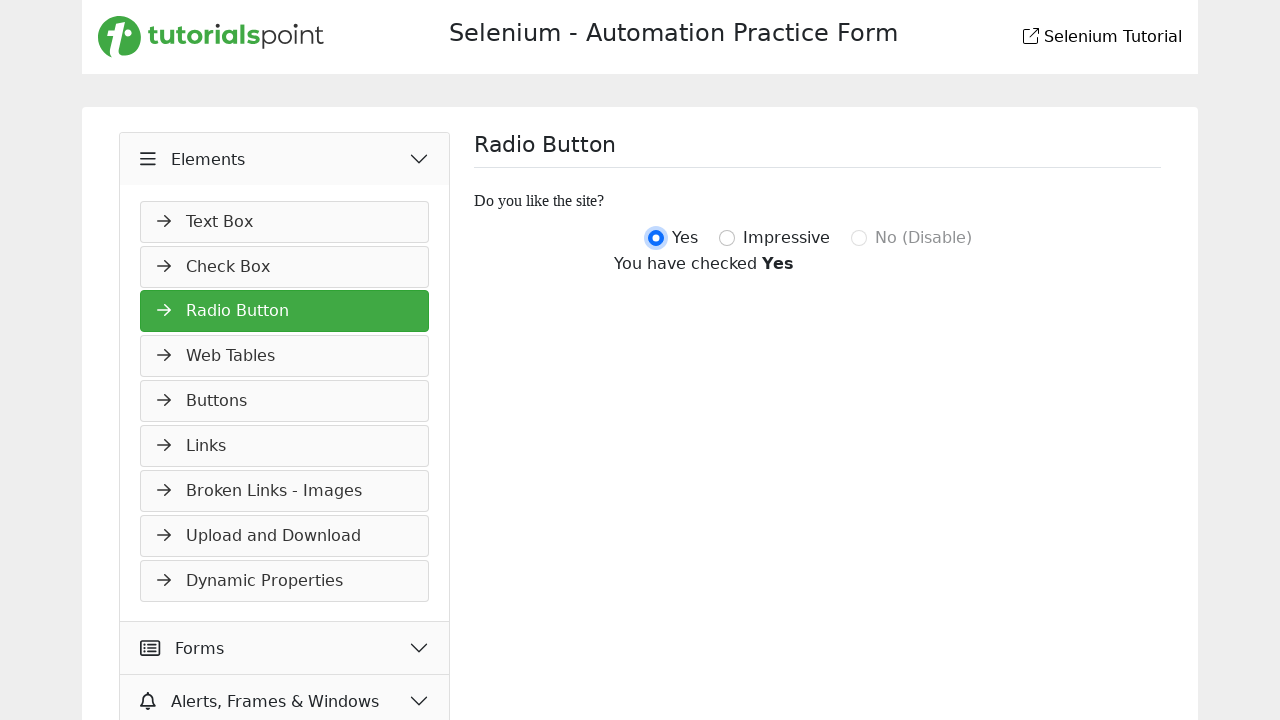

Verified that the 'Yes' radio button is selected
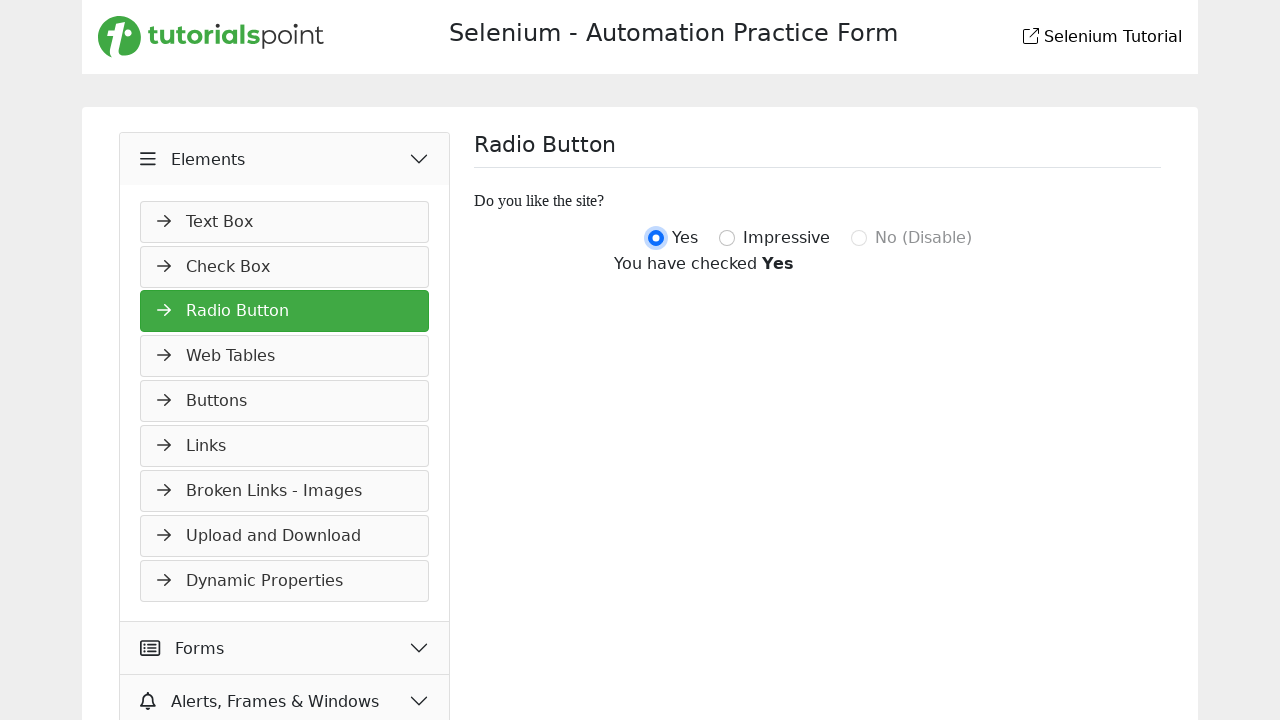

Clicked on the 'Impressive' radio button at (727, 238) on input[value='igotthree']
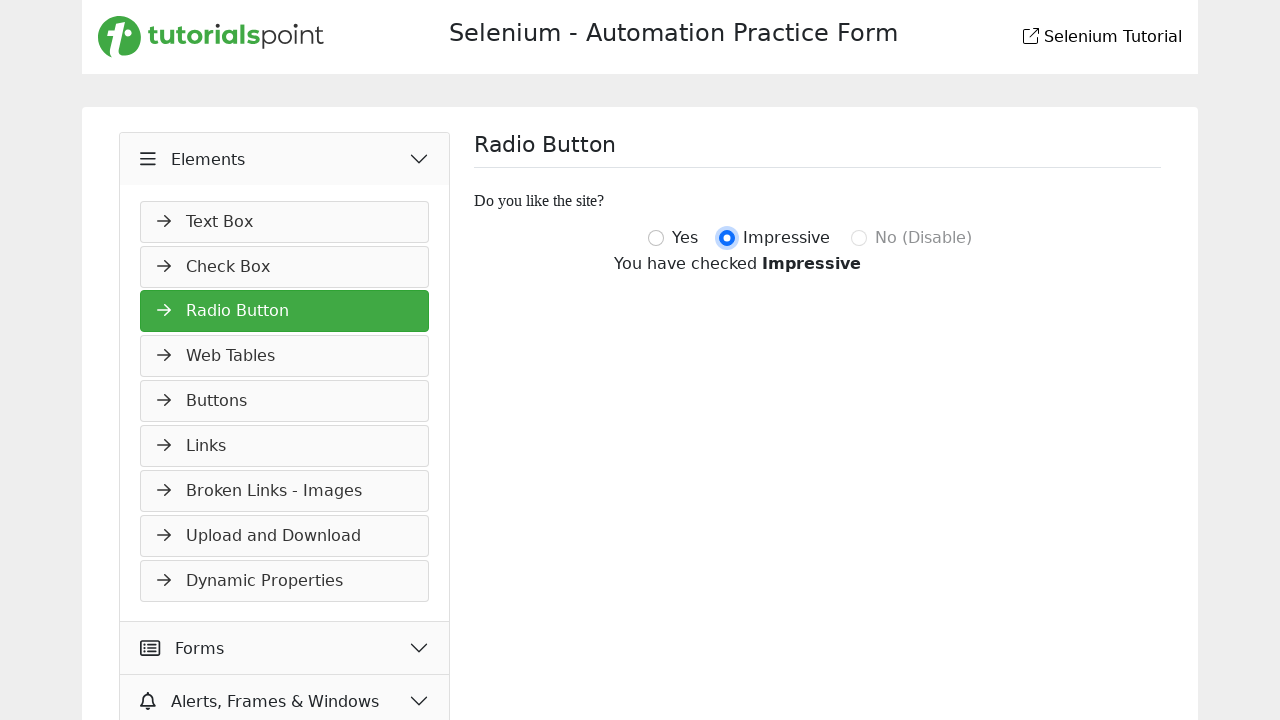

Verified that the 'Impressive' radio button is selected
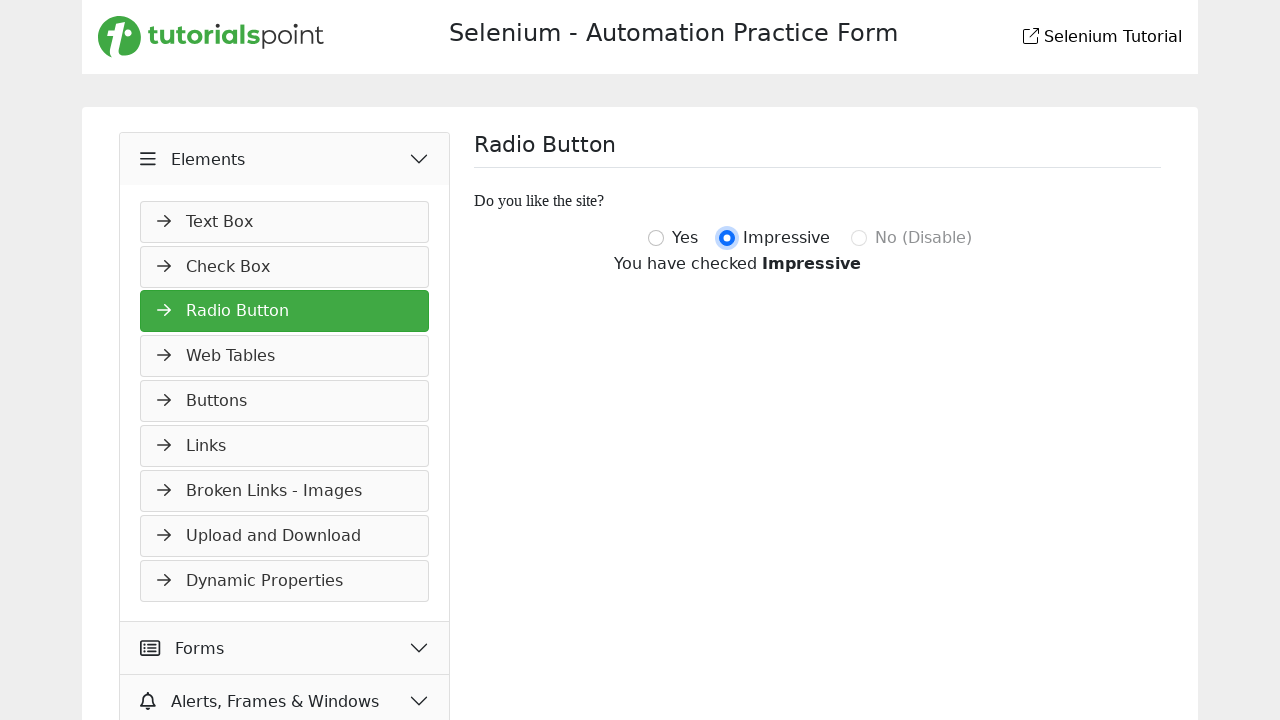

Verified that the disabled radio button is not enabled
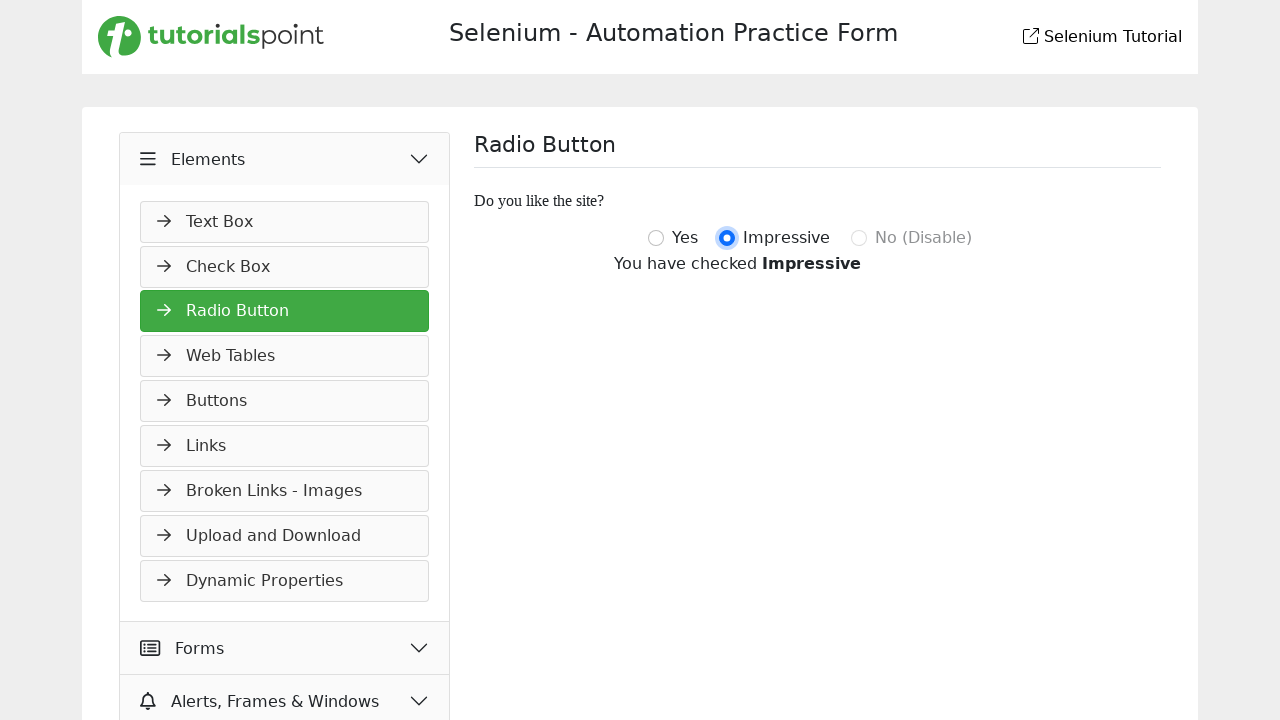

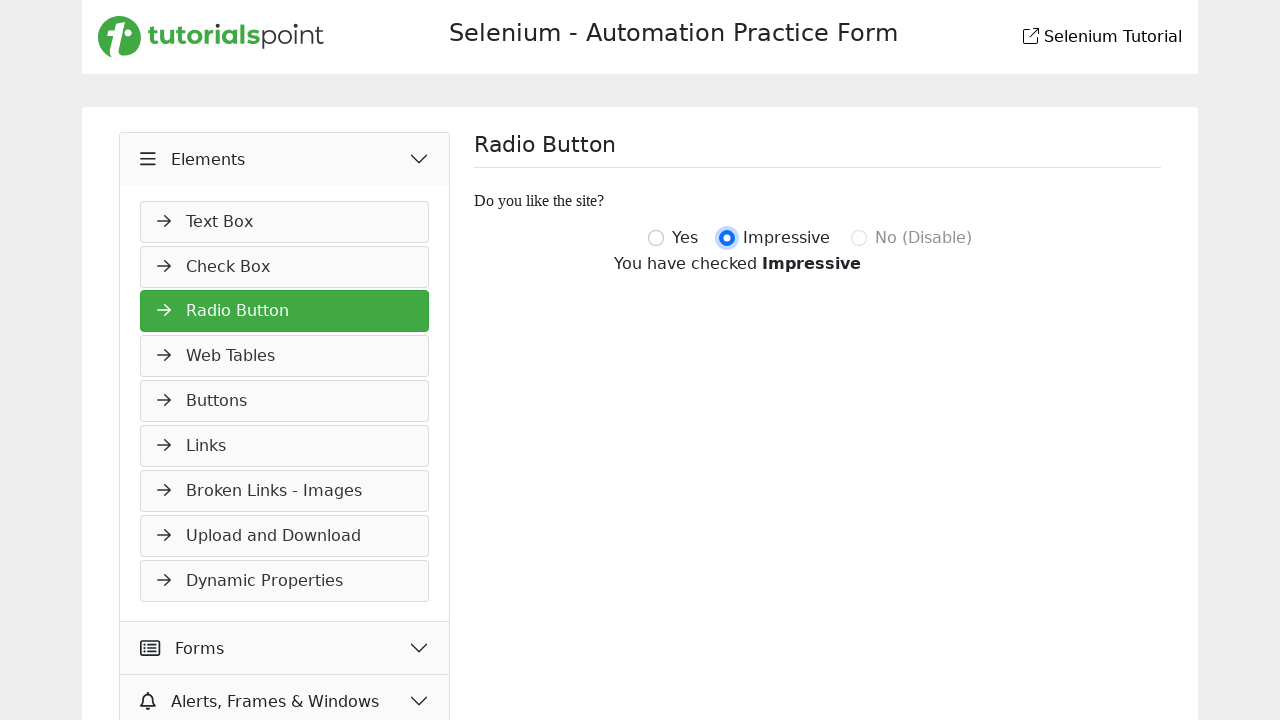